Tests implicit wait functionality by clicking a button that triggers a delayed element appearance, then retrieves text from a newly appeared button

Starting URL: https://www.leafground.com/waits.xhtml

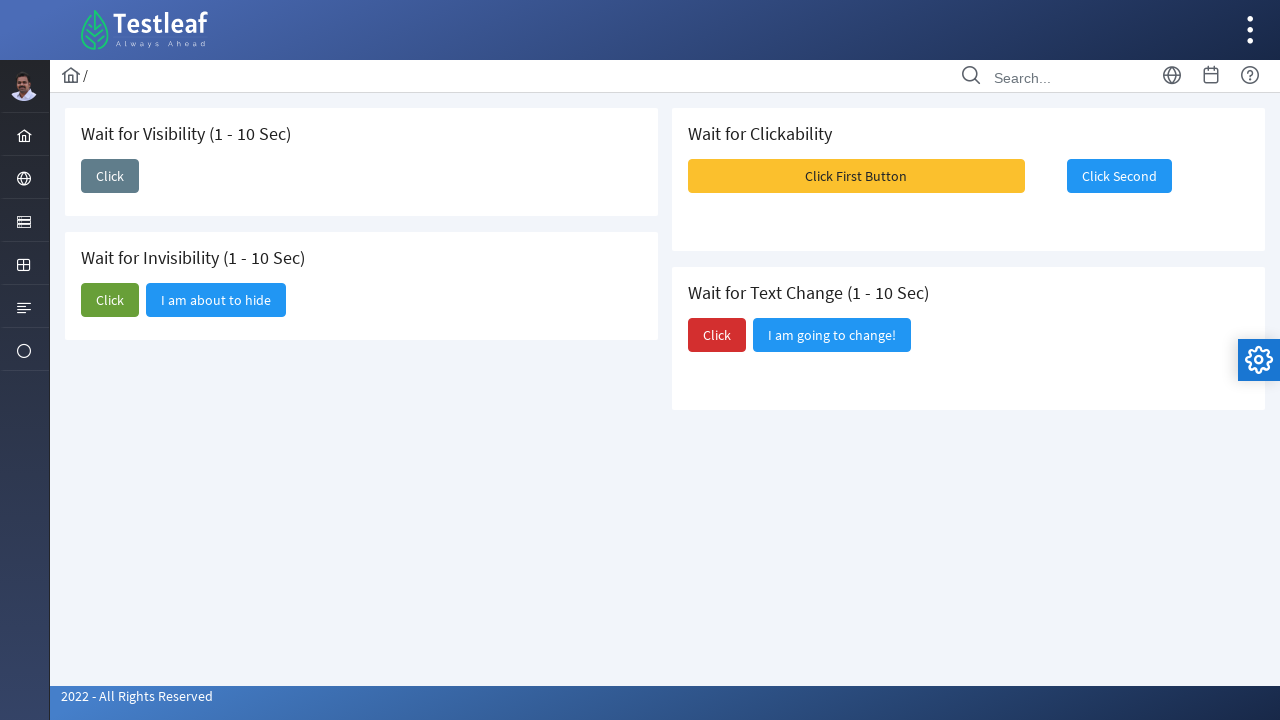

Navigated to waits test page
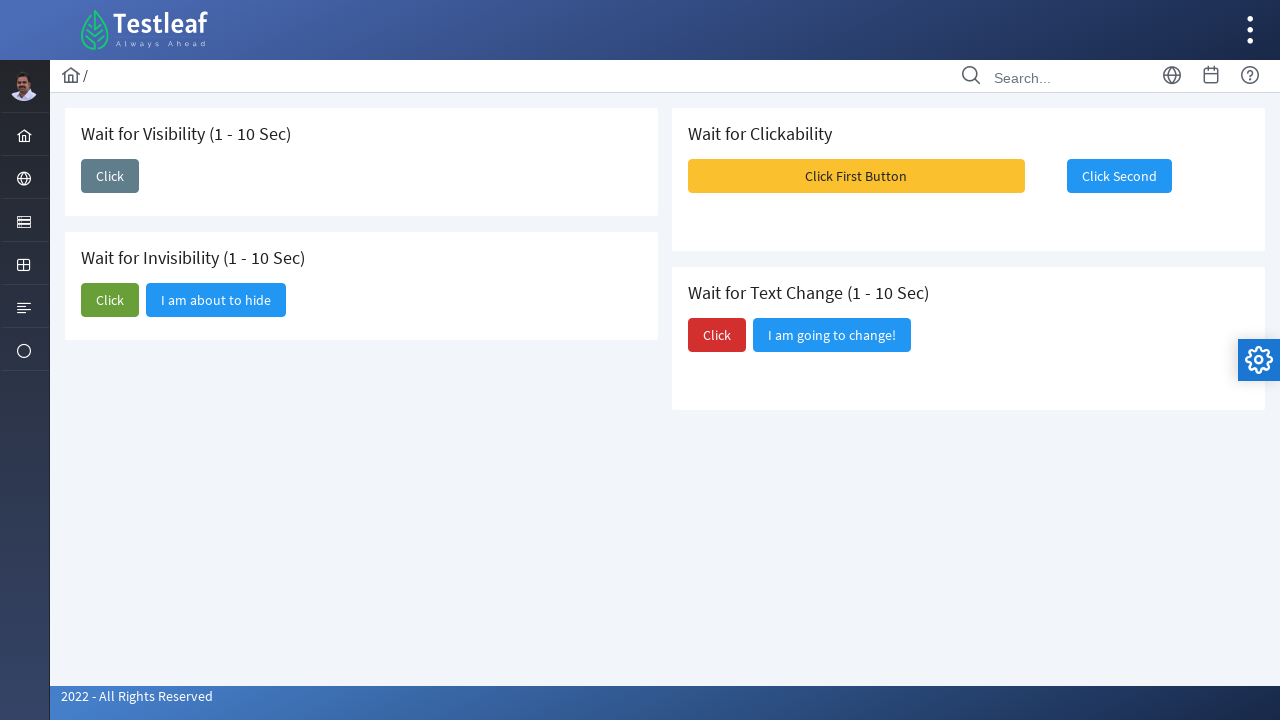

Clicked button to trigger delayed element appearance at (110, 176) on button#j_idt87\:j_idt89
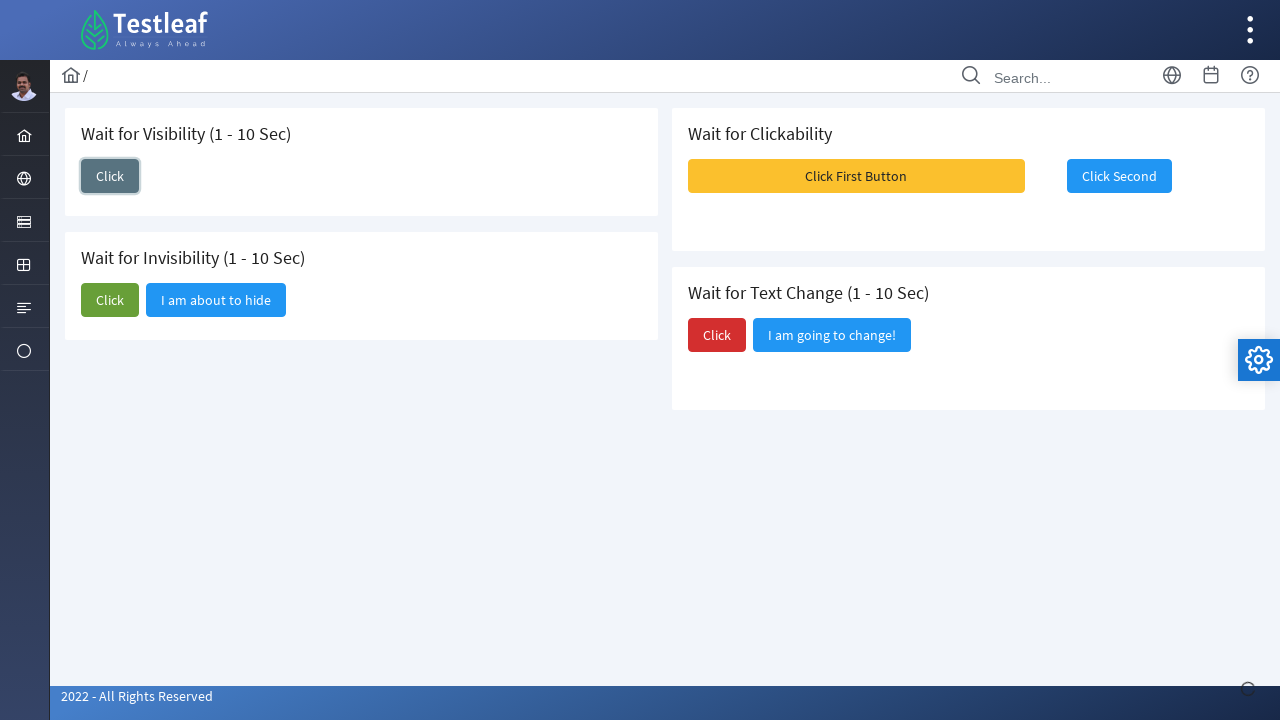

Waited for new button to become visible
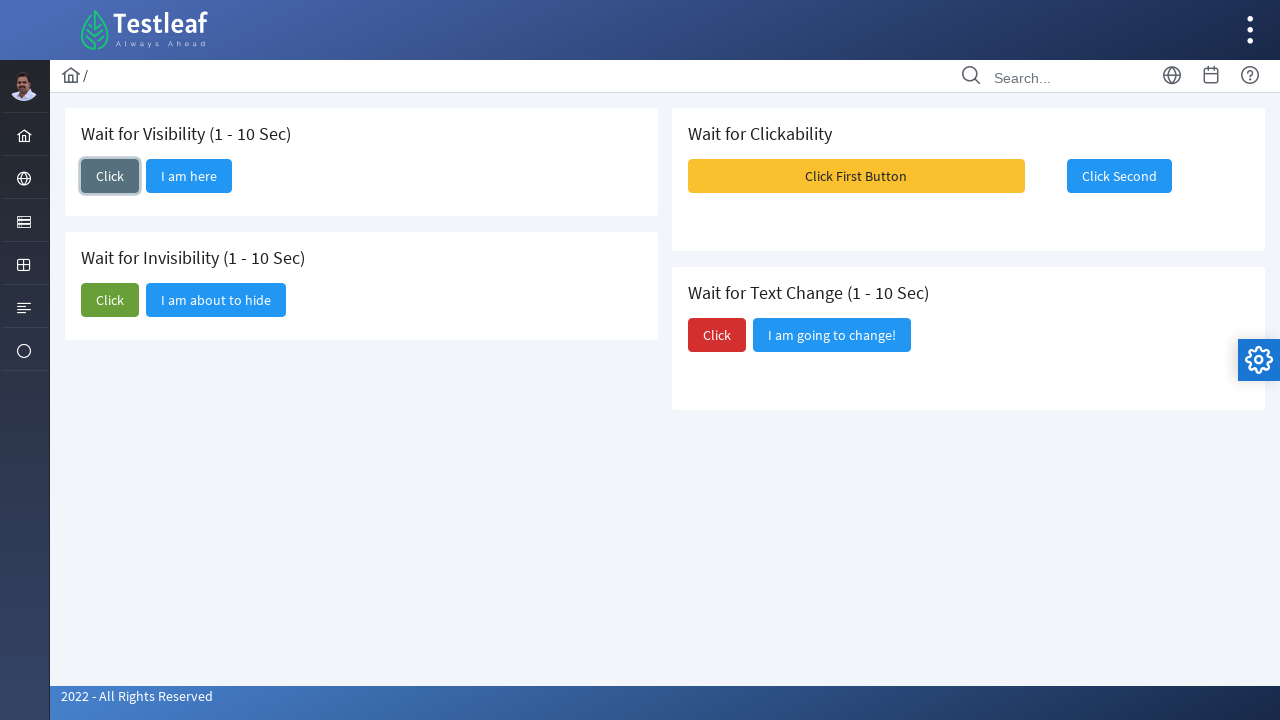

Retrieved text from newly appeared button: 'I am here'
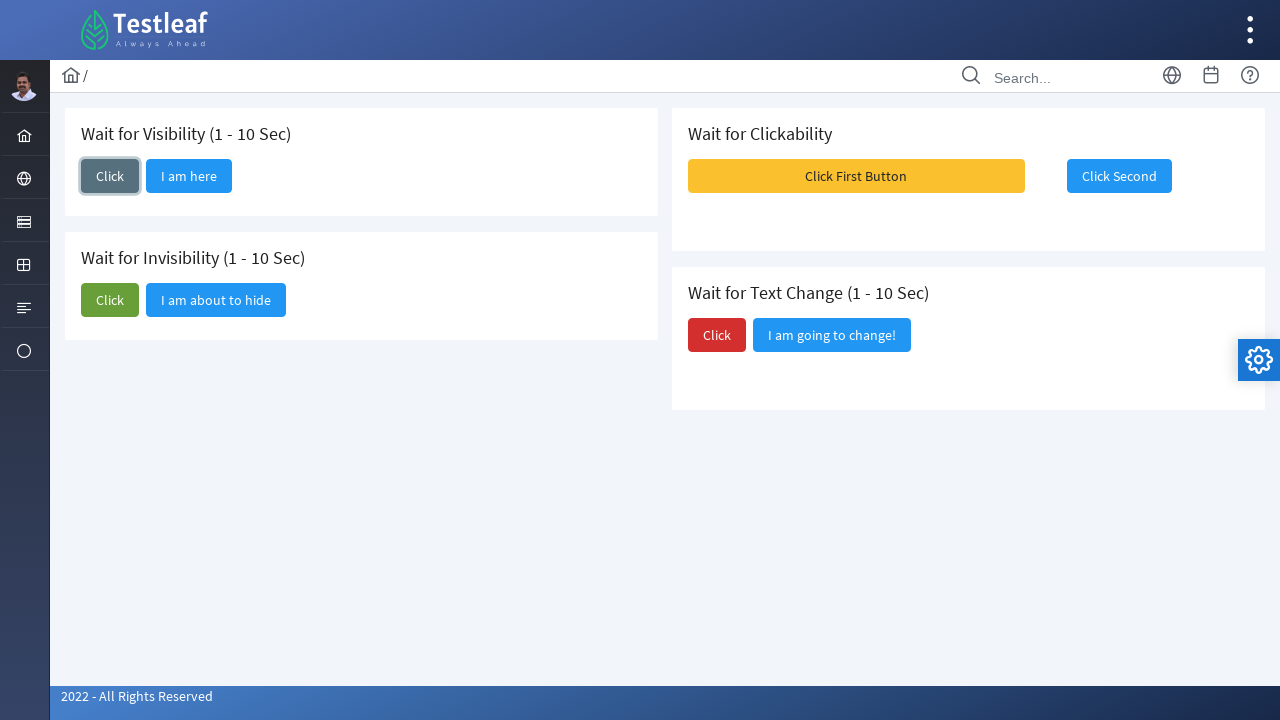

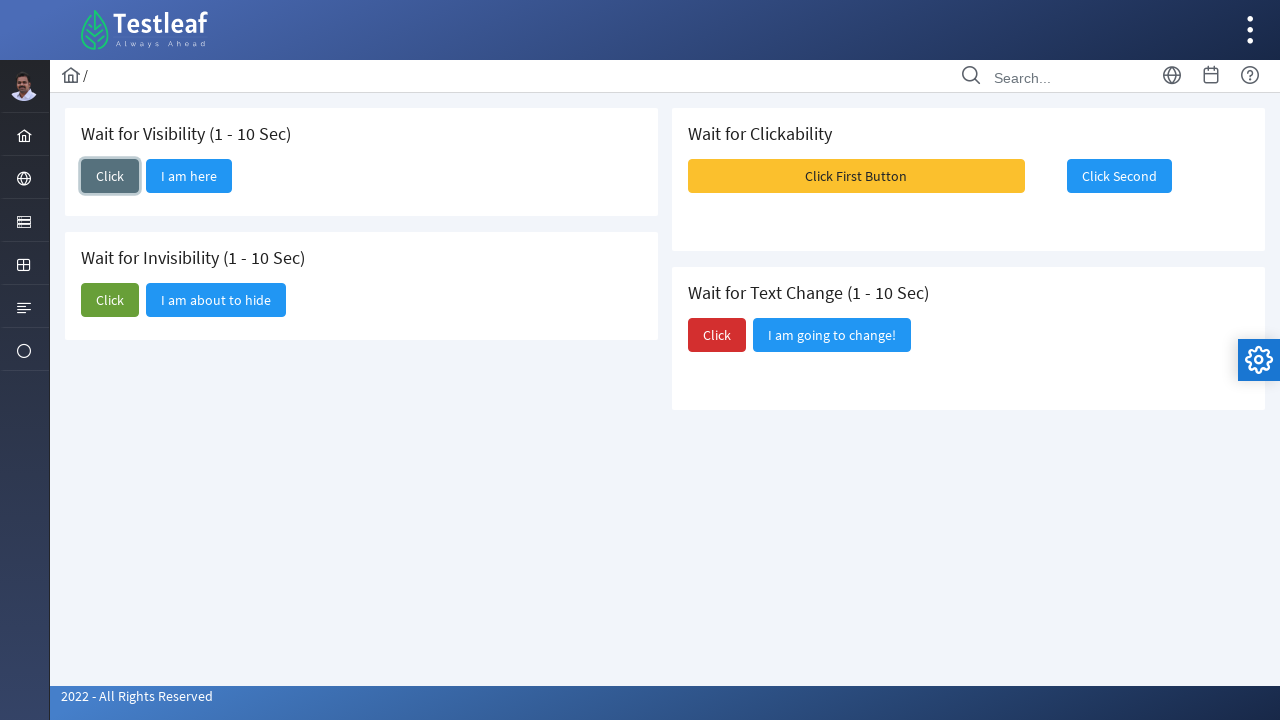